Tests drag and drop functionality on jQuery UI demo page by dragging an element and dropping it onto a target area within an iframe

Starting URL: https://jqueryui.com/droppable/

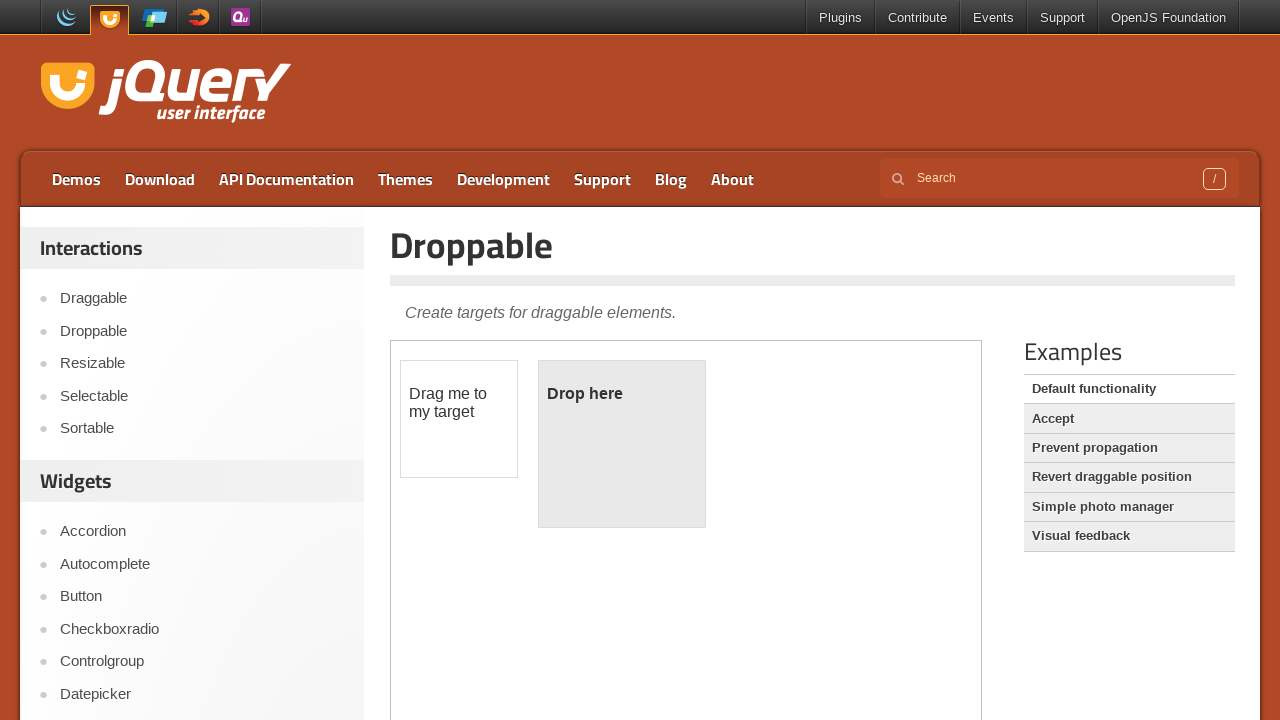

Located the iframe containing the drag and drop demo
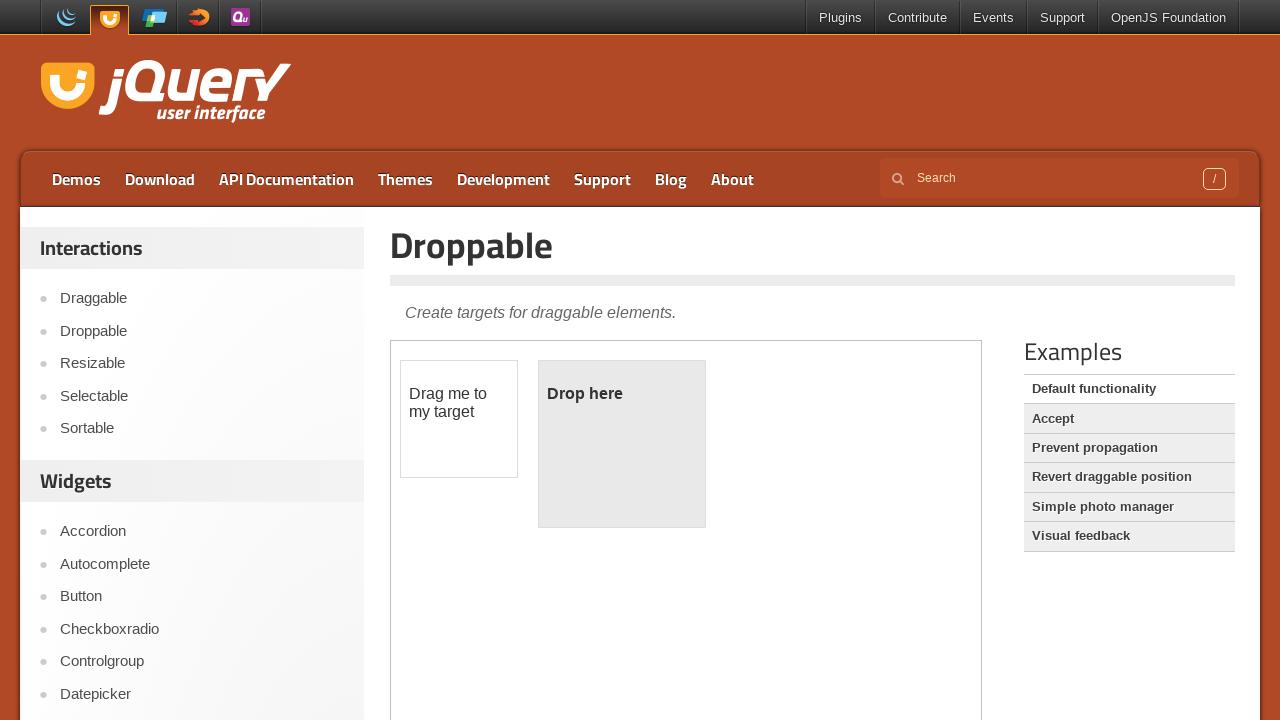

Located the draggable element
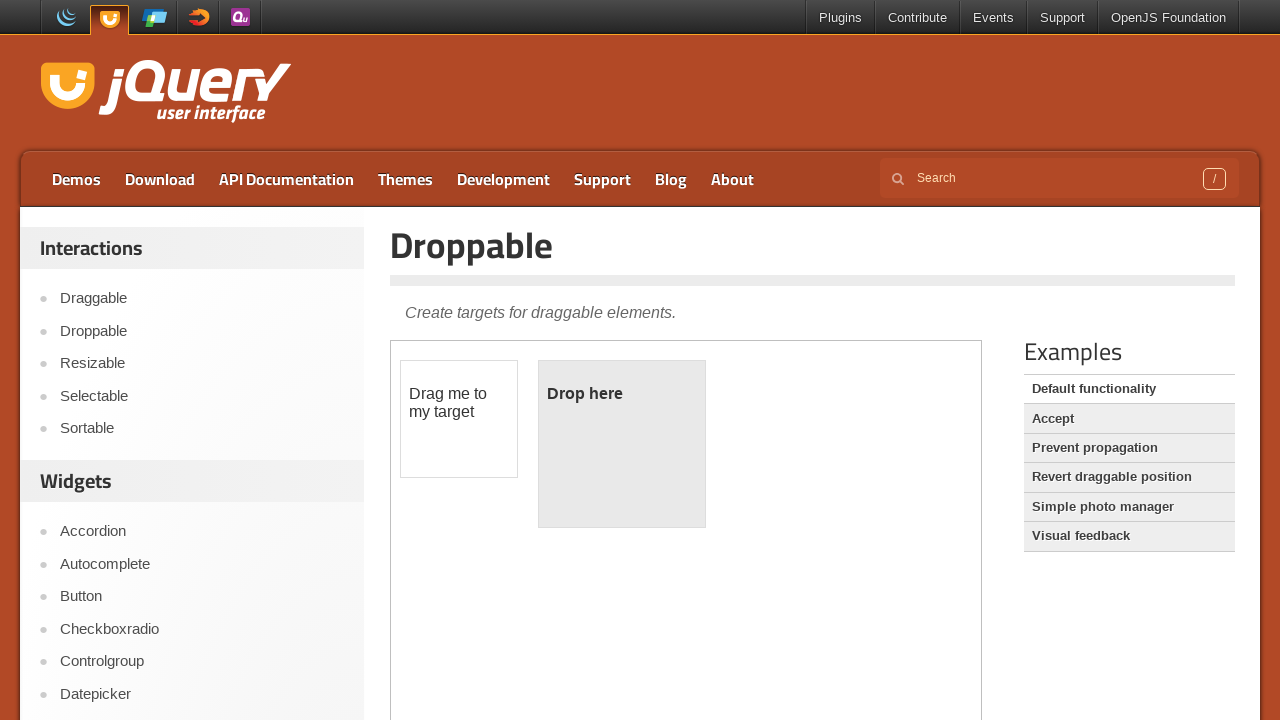

Located the droppable target element
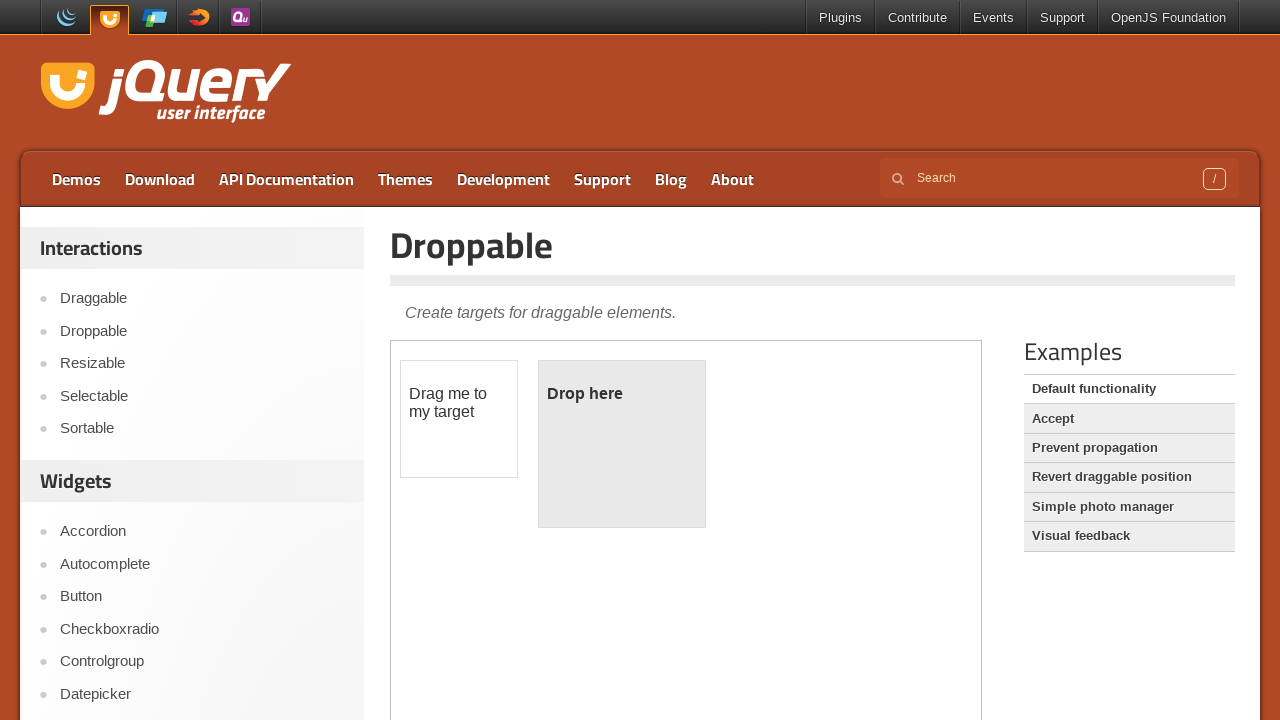

Performed drag and drop action from draggable element to droppable target at (622, 444)
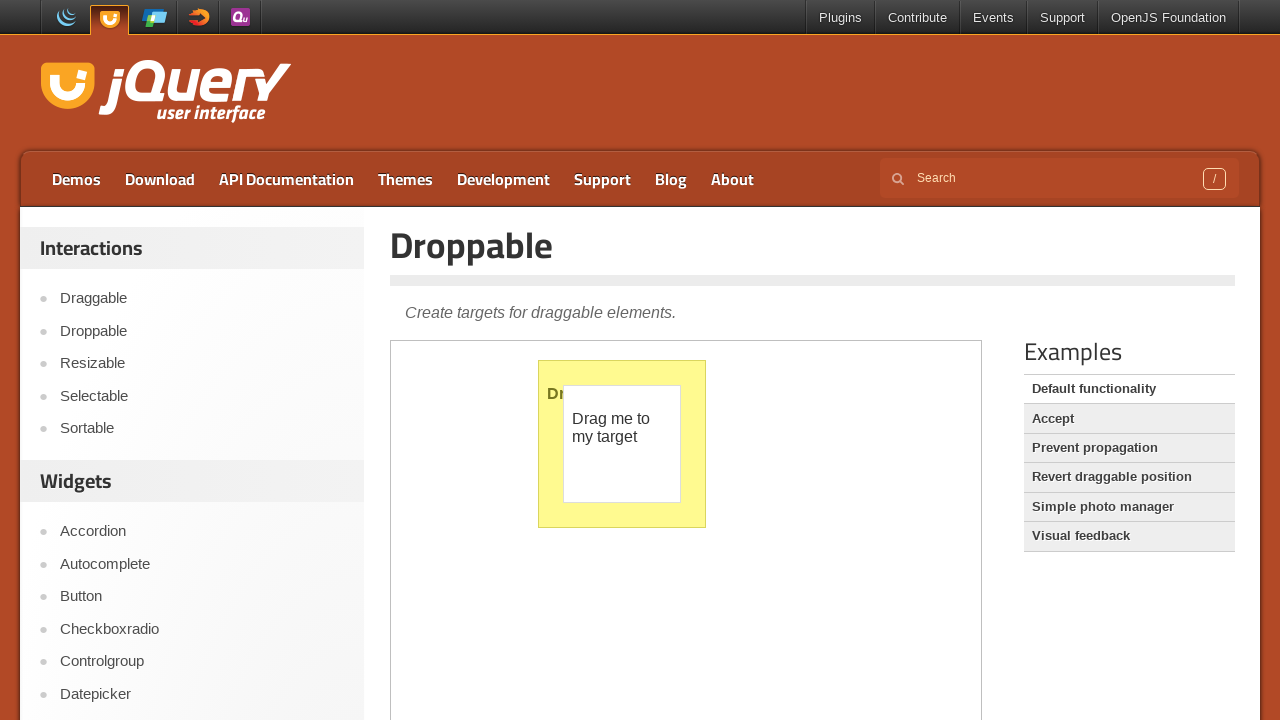

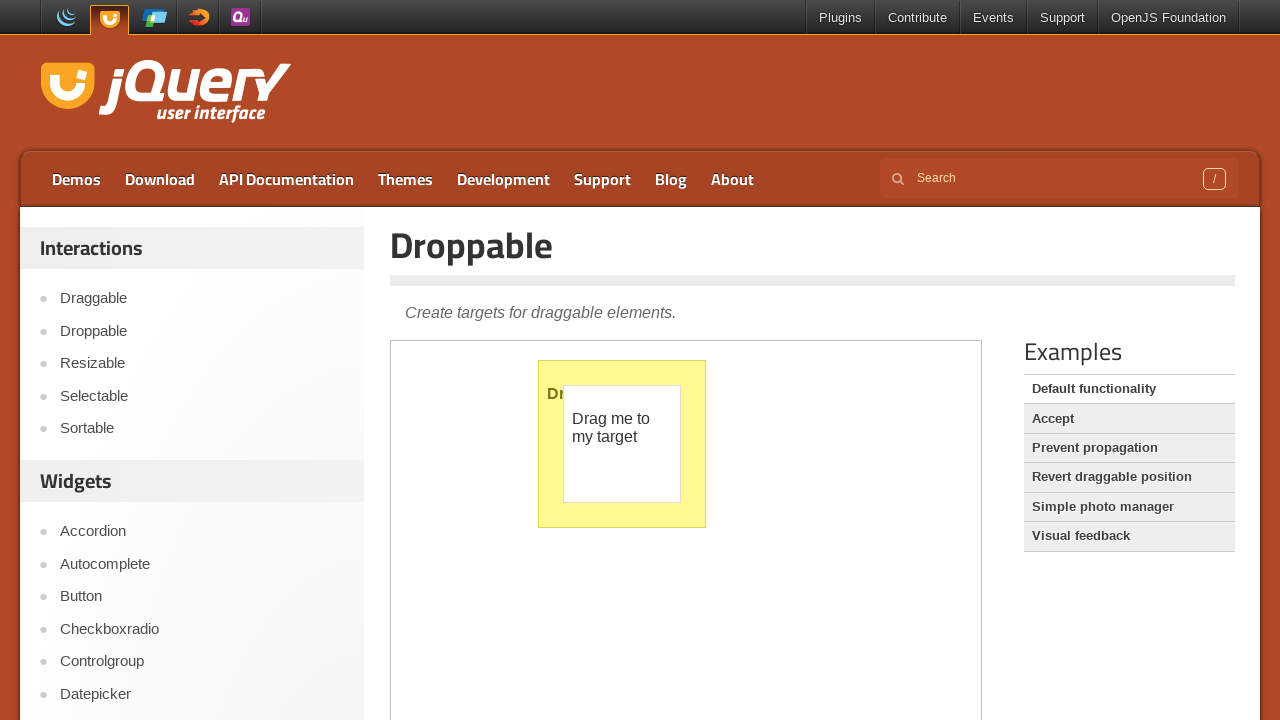